Tests dynamic properties page by waiting for a button to become visible/clickable after a delay, then verifies the button is enabled.

Starting URL: https://demoqa.com/dynamic-properties

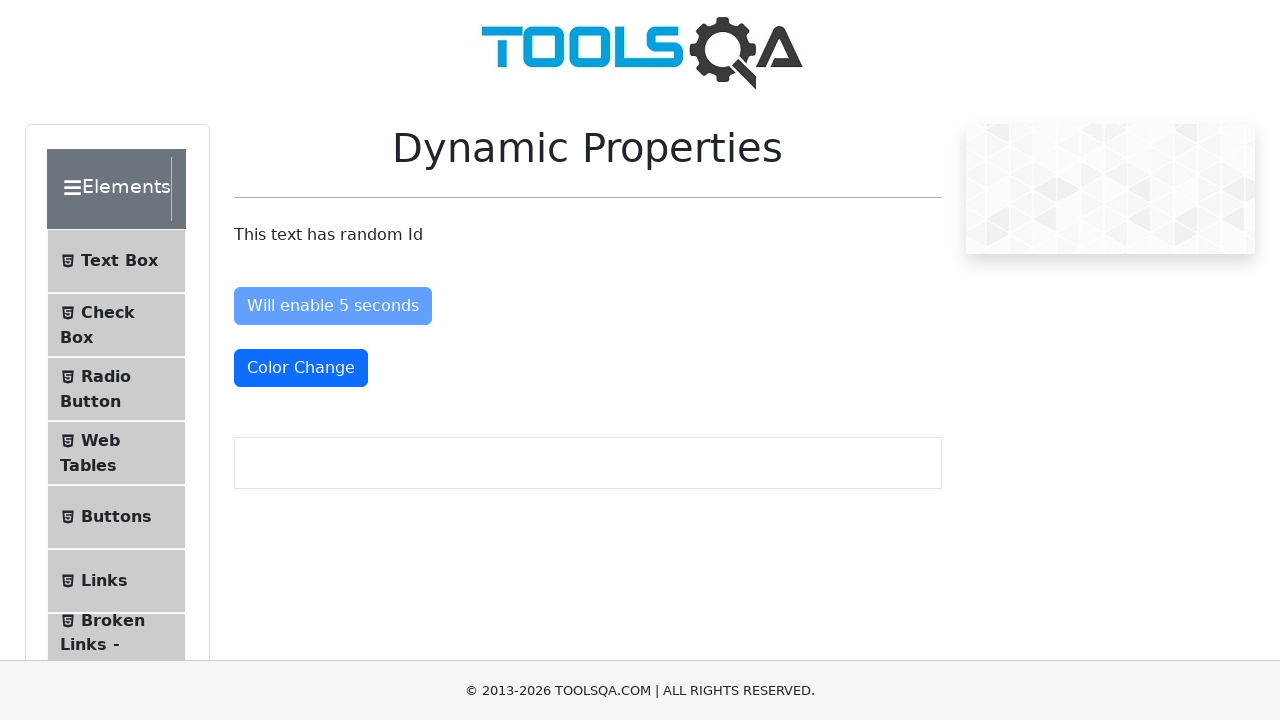

Located the 'Visible After 5 Seconds' button element
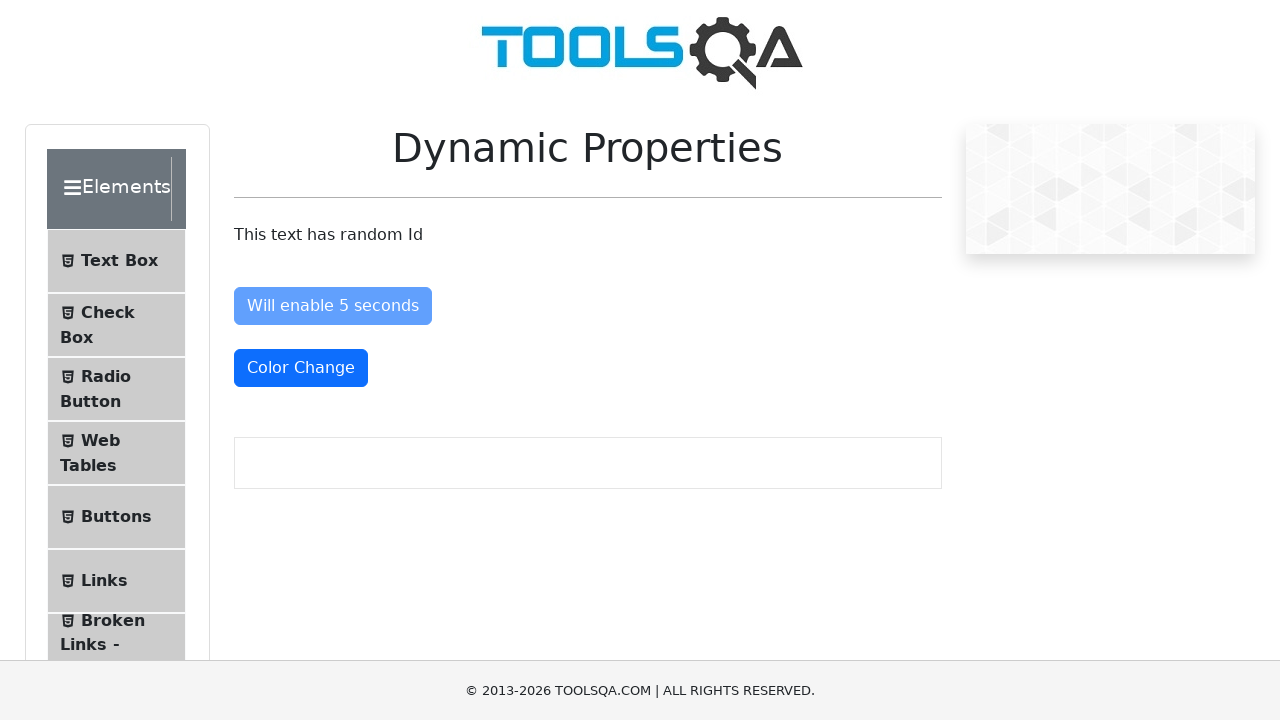

Waited for button to become visible (timeout: 10 seconds)
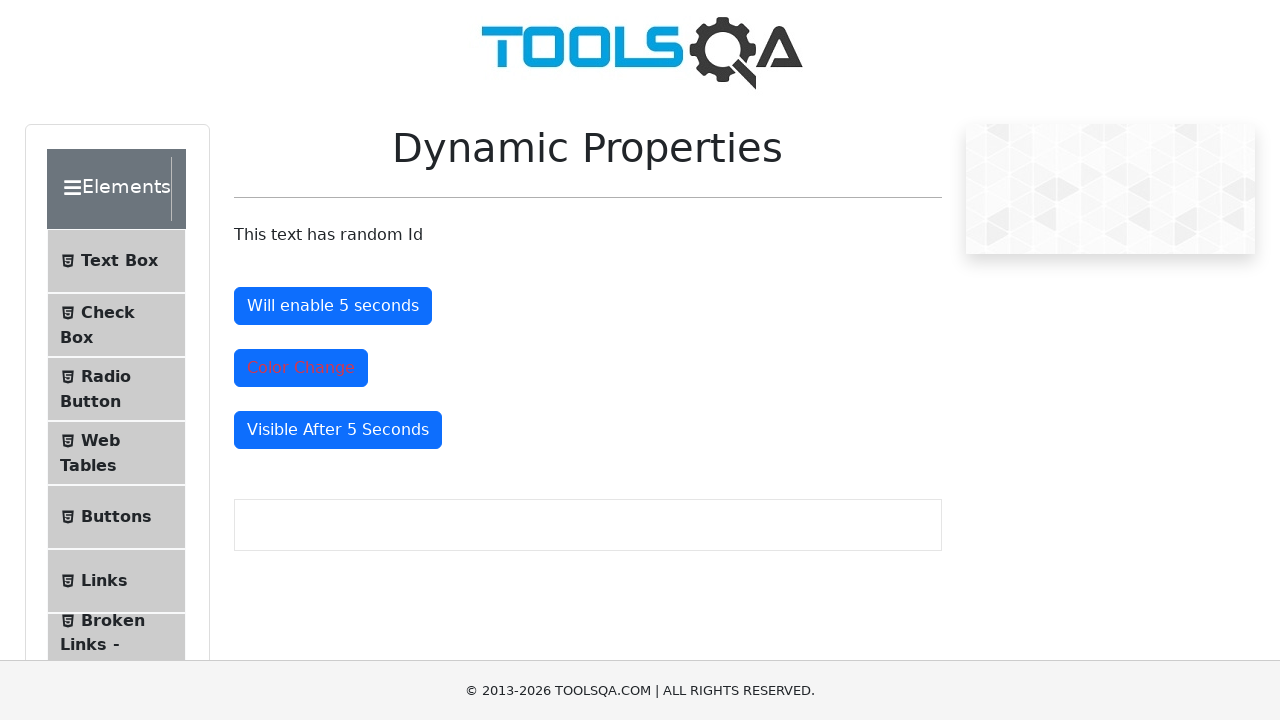

Verified that the button is enabled
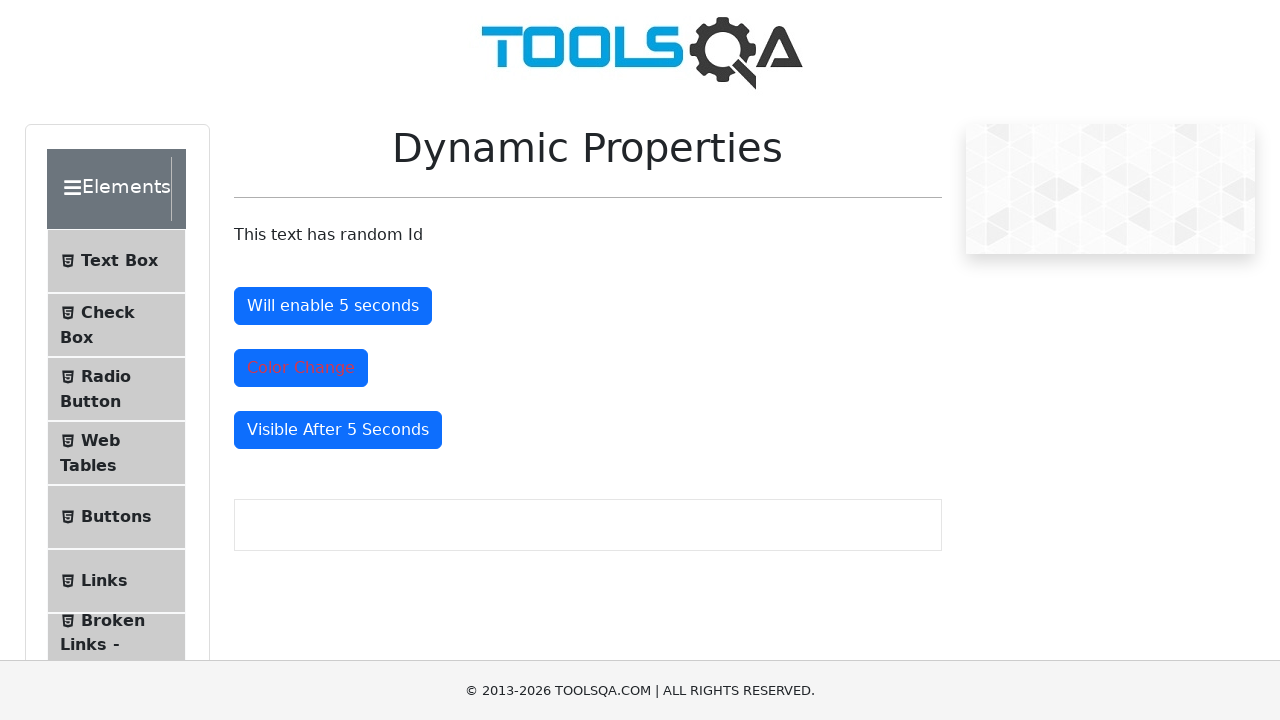

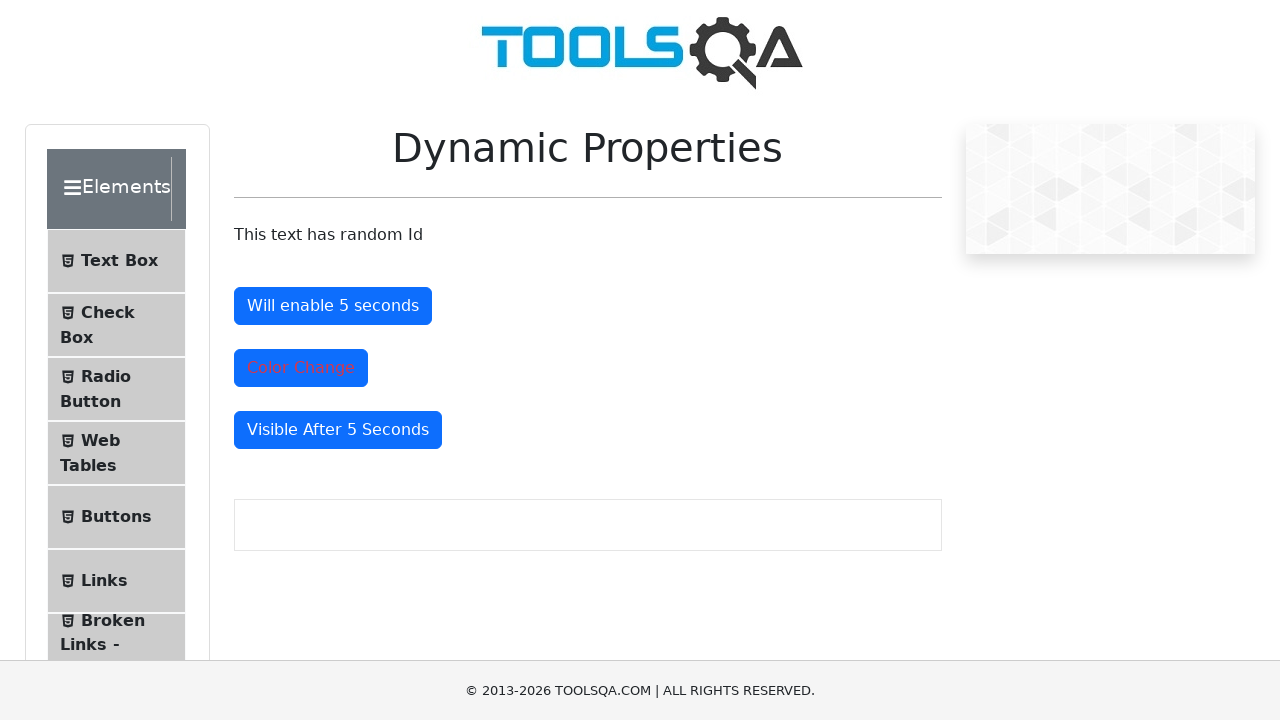